Tests keyboard key press functionality by sending Space and Left Arrow keys to an input element and verifying the displayed result text matches the expected key pressed.

Starting URL: http://the-internet.herokuapp.com/key_presses

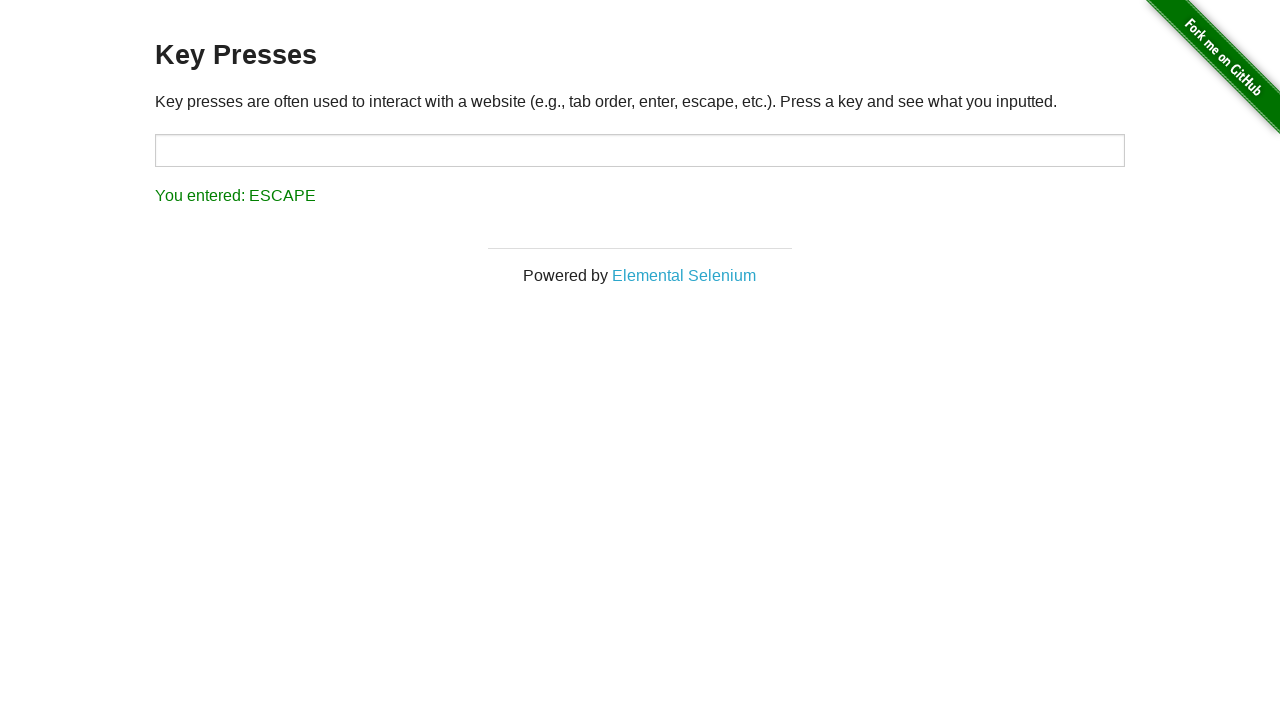

Pressed Space key on target input element on #target
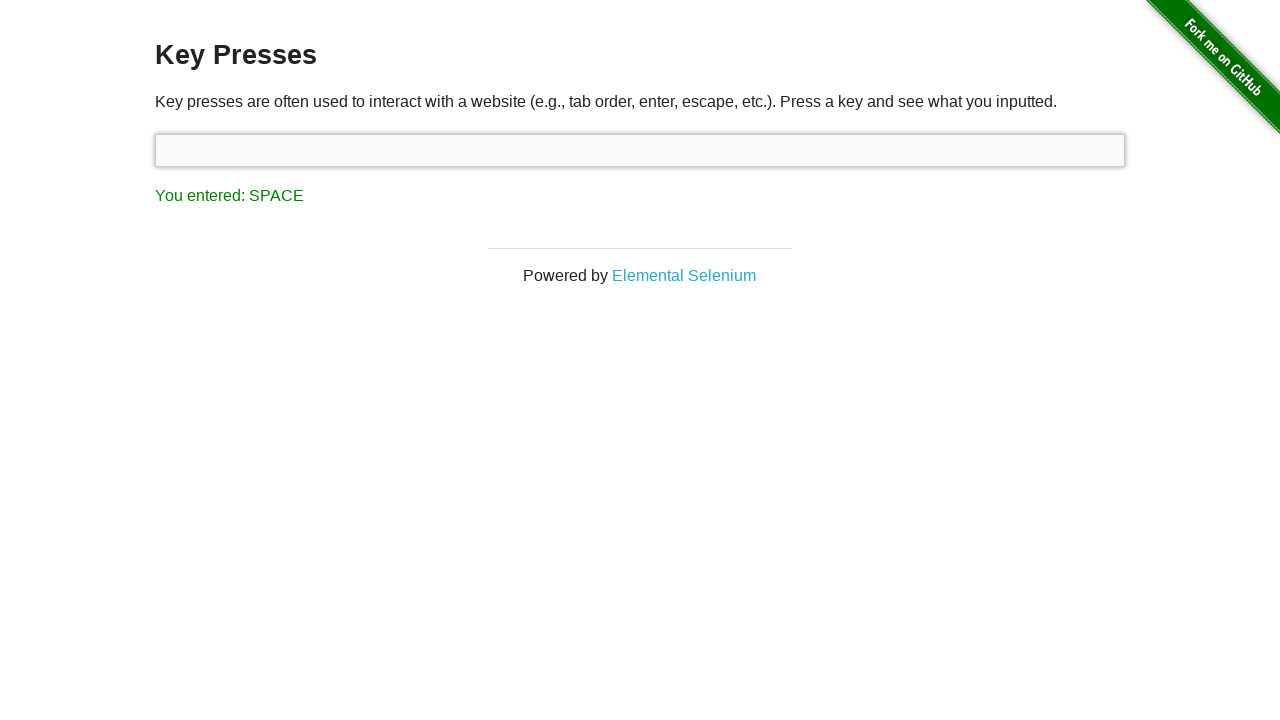

Retrieved result text after Space key press
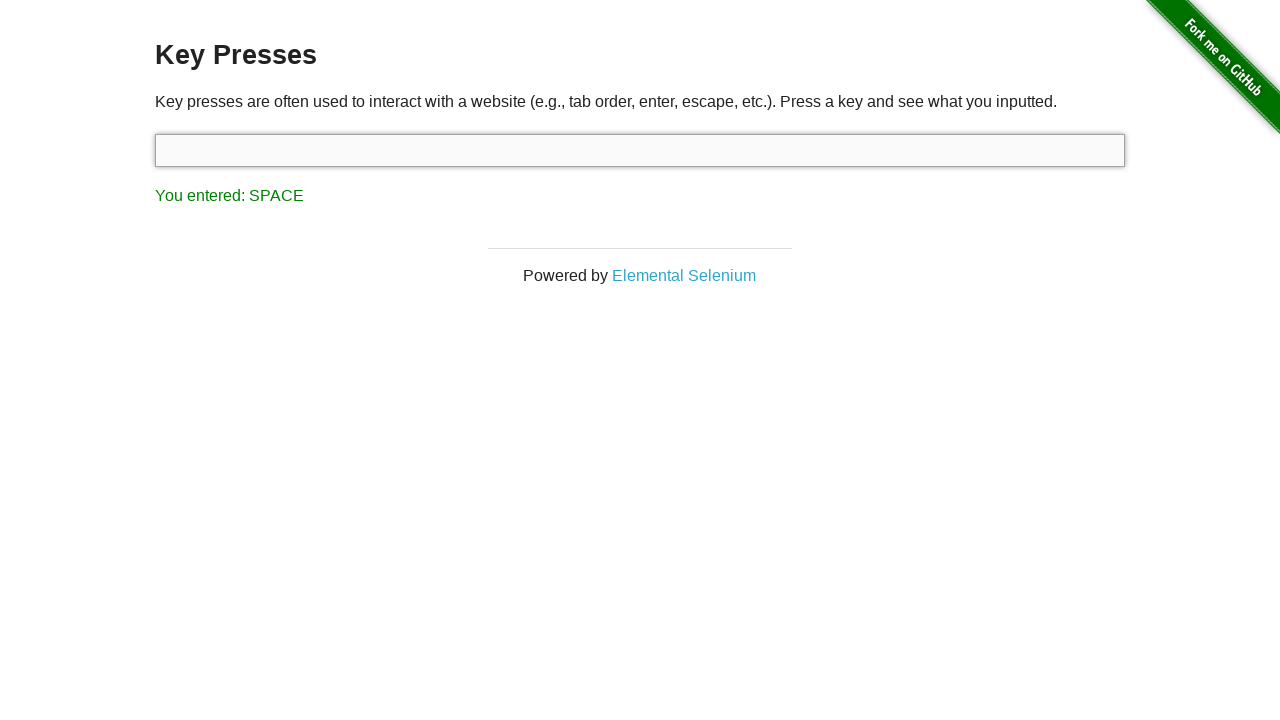

Verified result text matches 'You entered: SPACE'
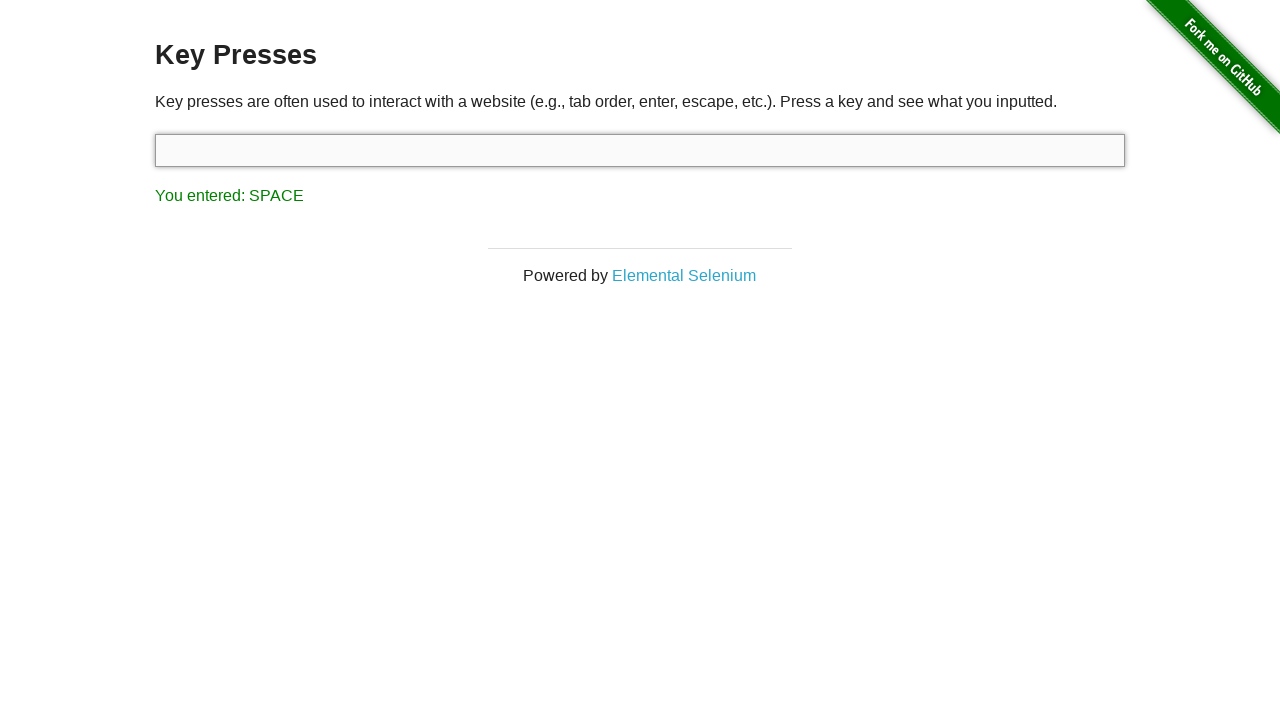

Pressed Left Arrow key on focused element
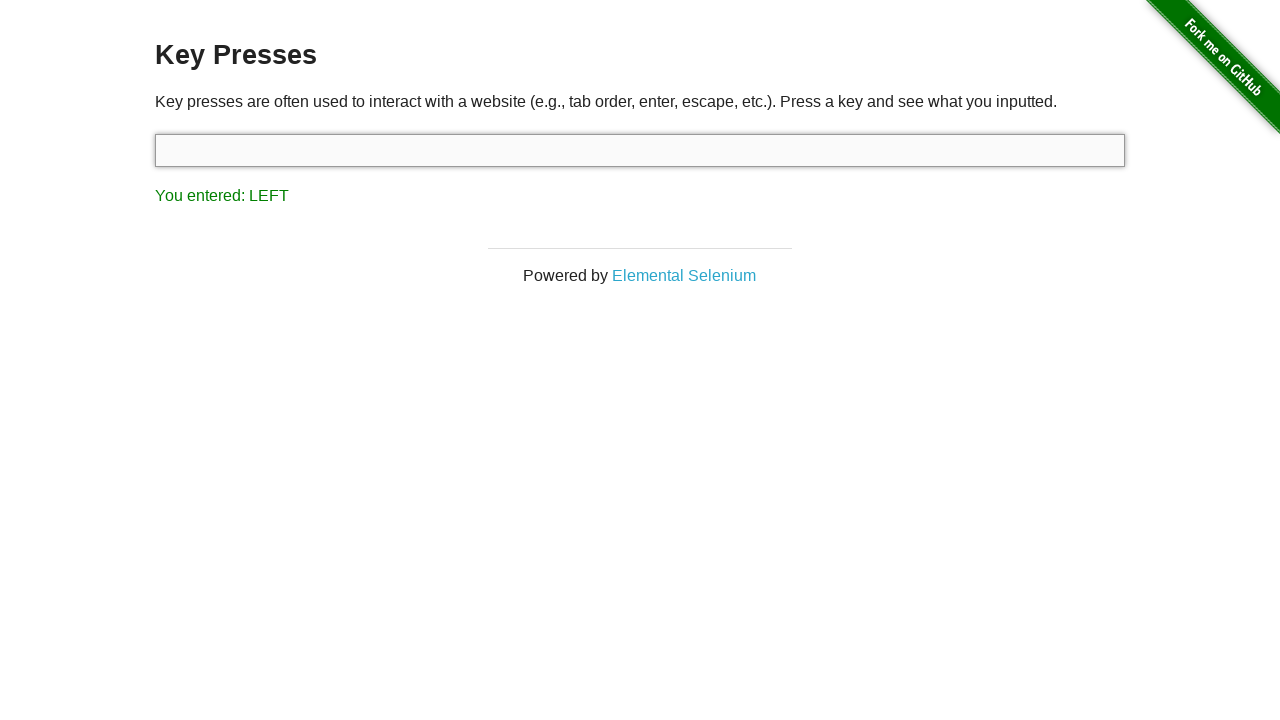

Retrieved result text after Left Arrow key press
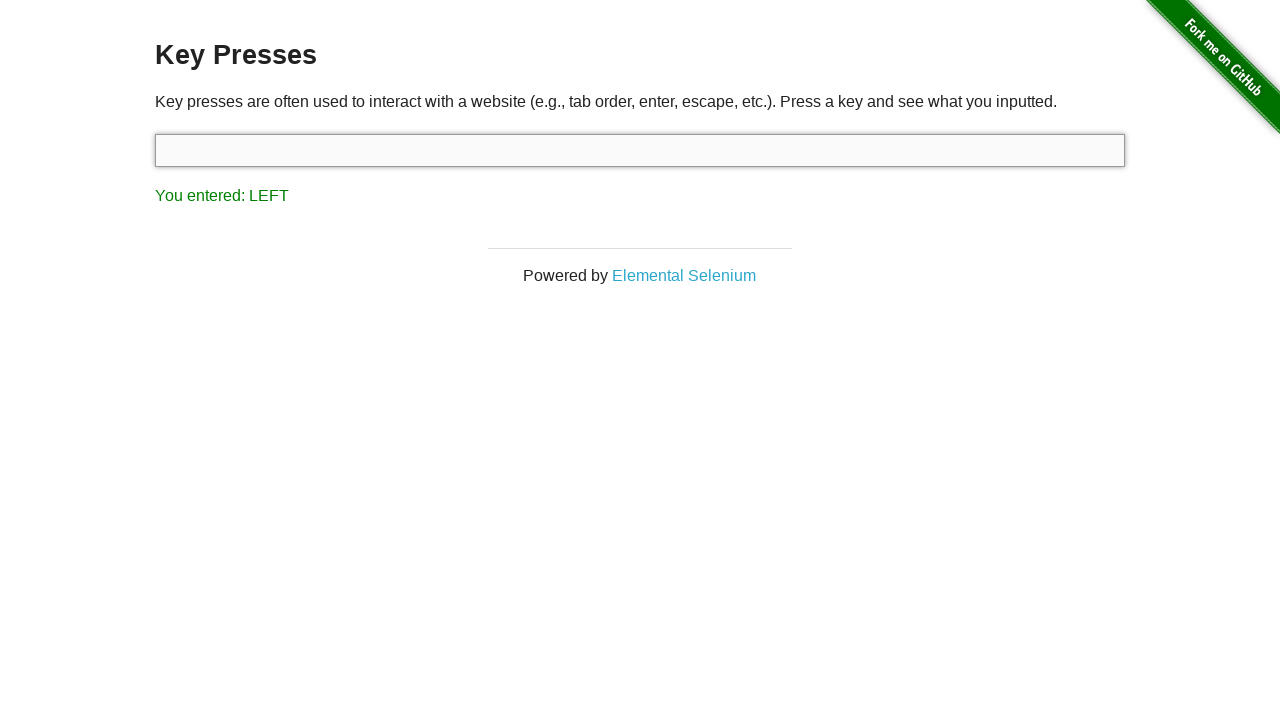

Verified result text matches 'You entered: LEFT'
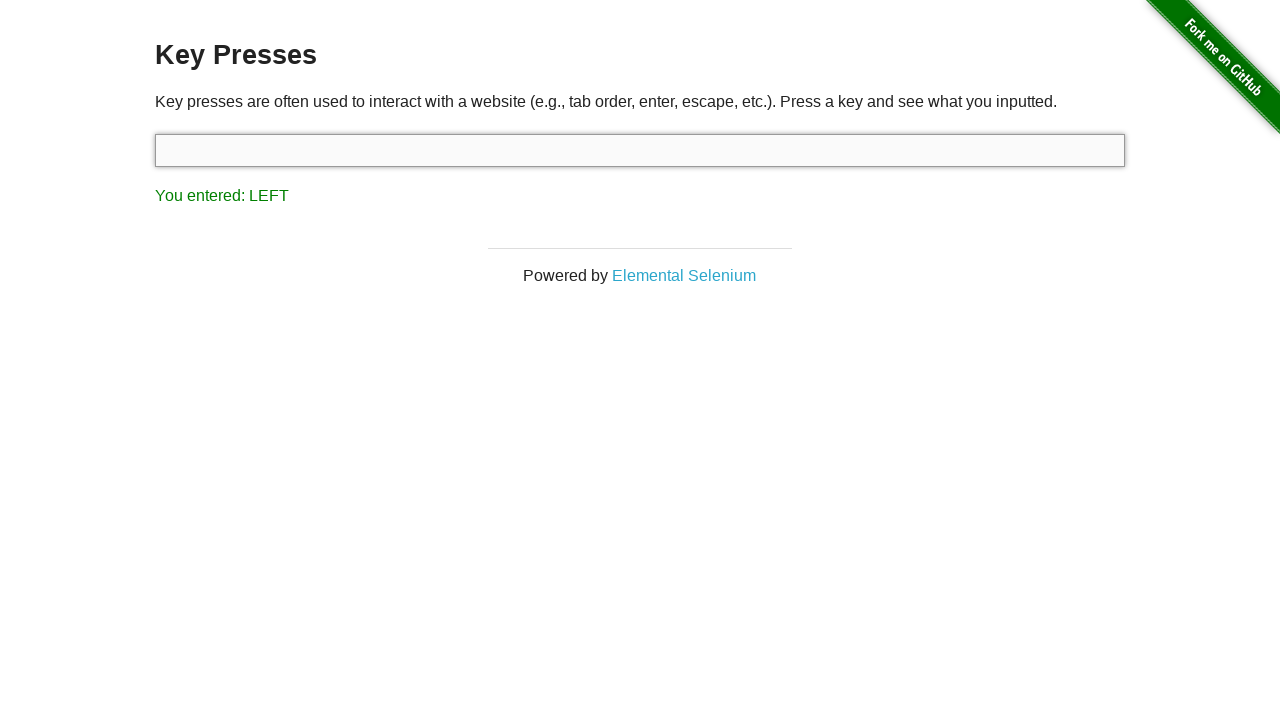

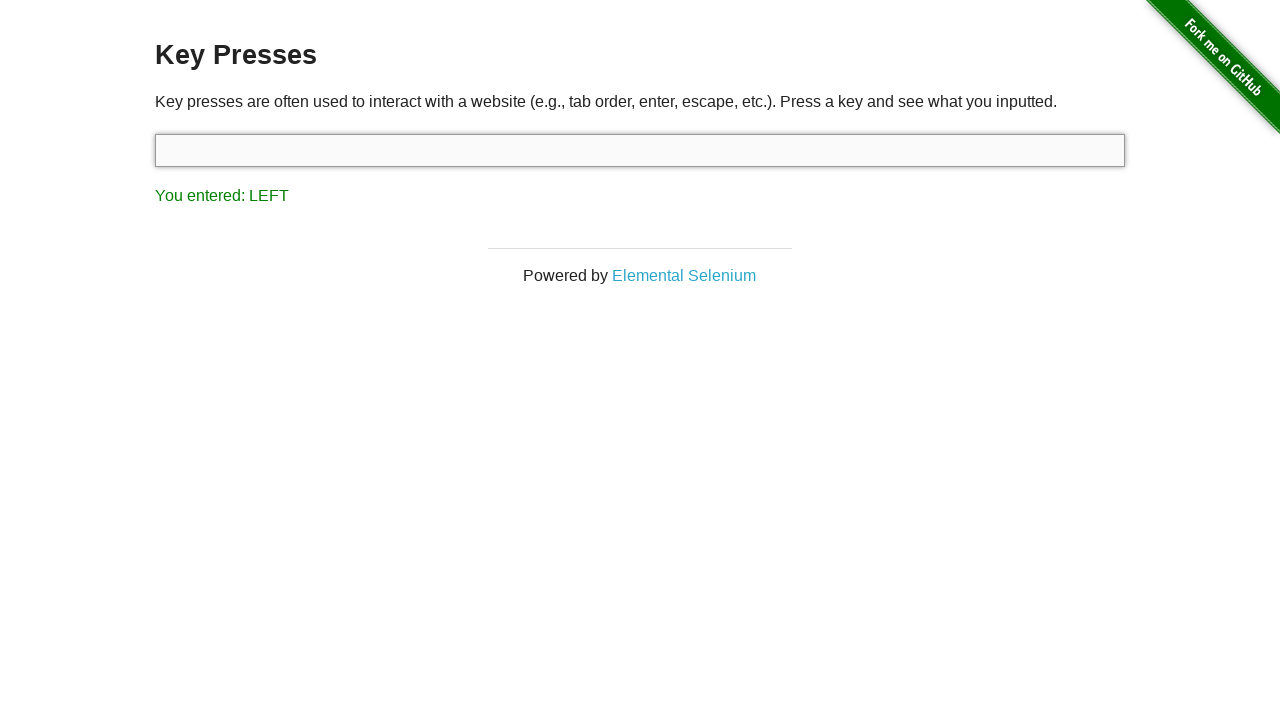